Tests simple JavaScript alert handling by clicking a button to trigger an alert and accepting it

Starting URL: https://demoqa.com/alerts

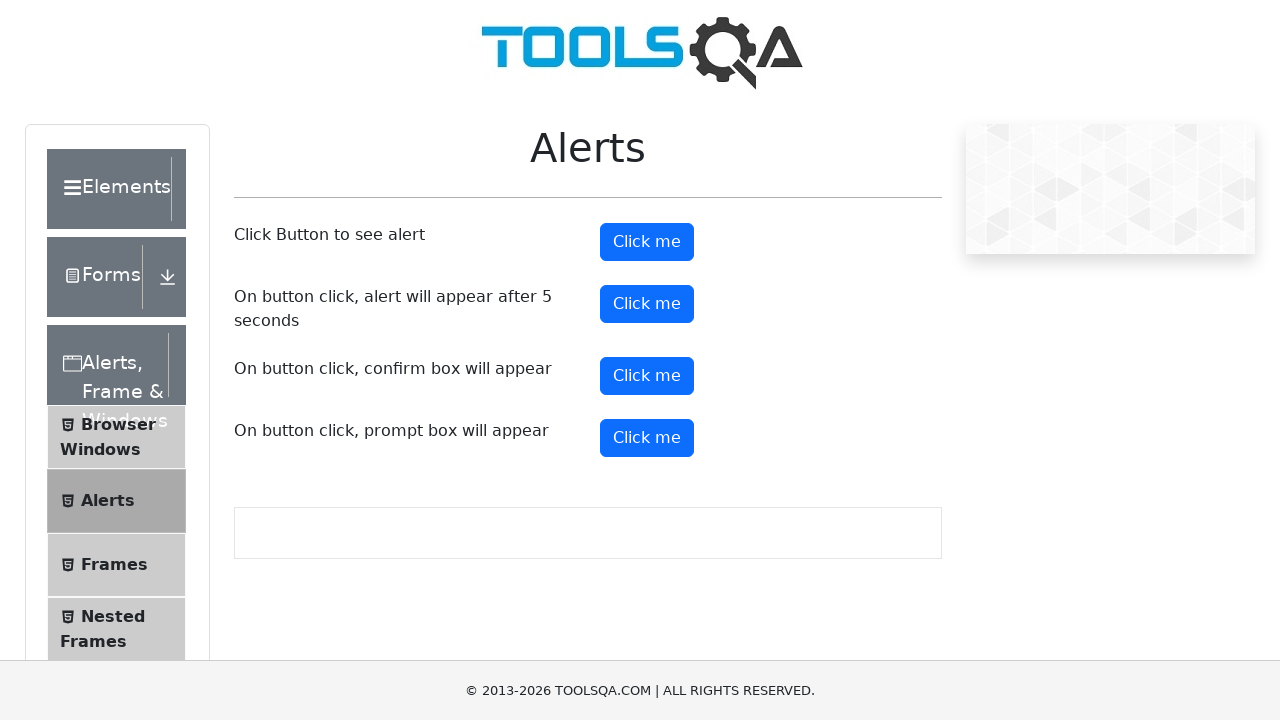

Set up dialog handler to accept alerts
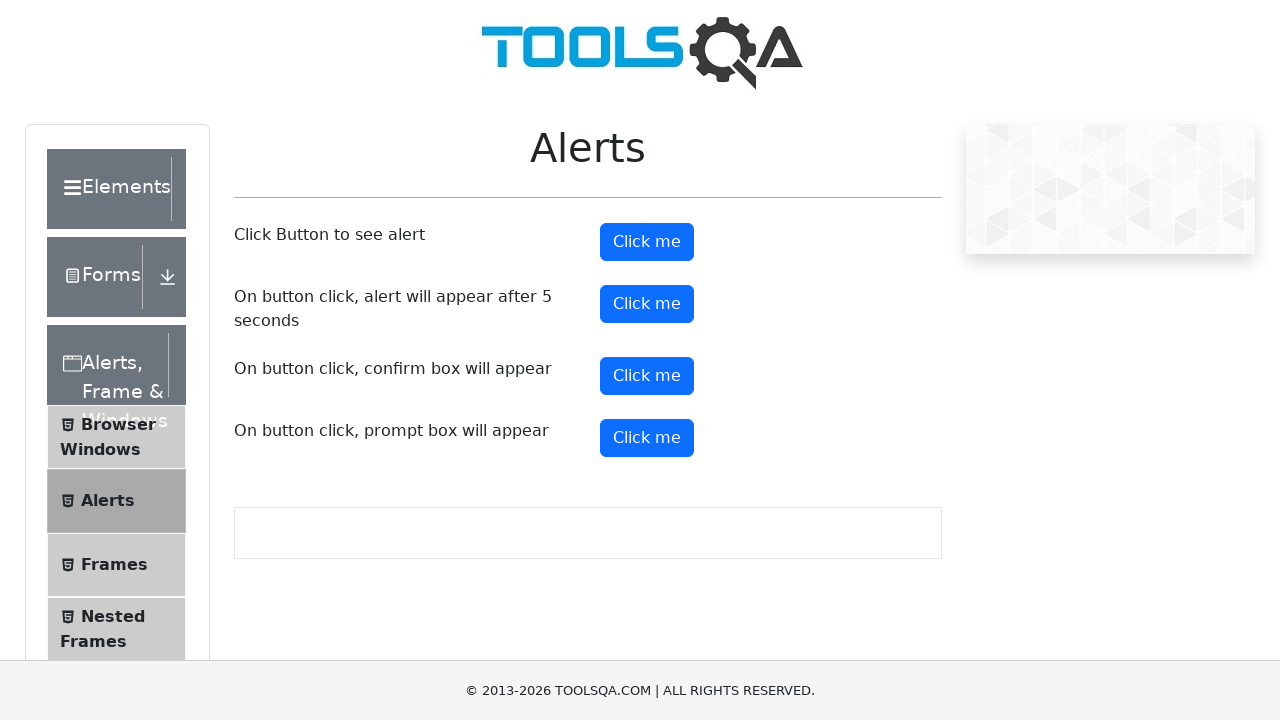

Clicked alert button to trigger JavaScript alert at (647, 242) on #alertButton
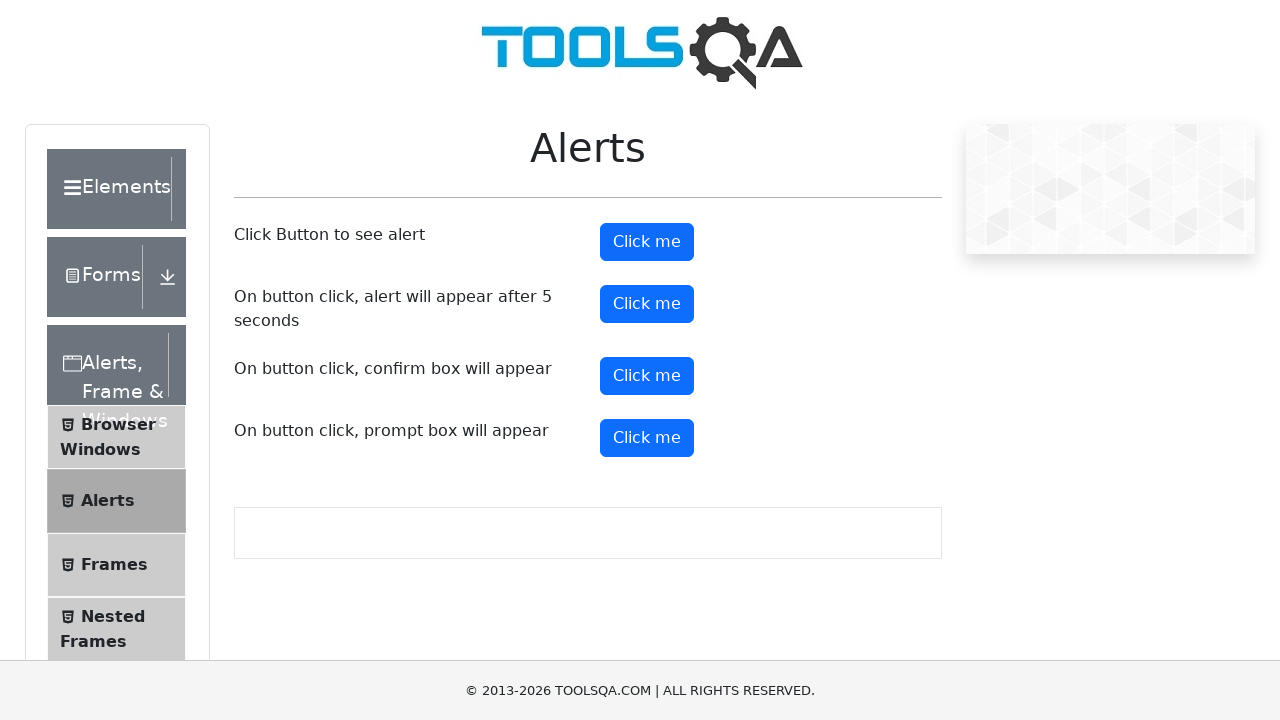

Waited for alert handling to complete
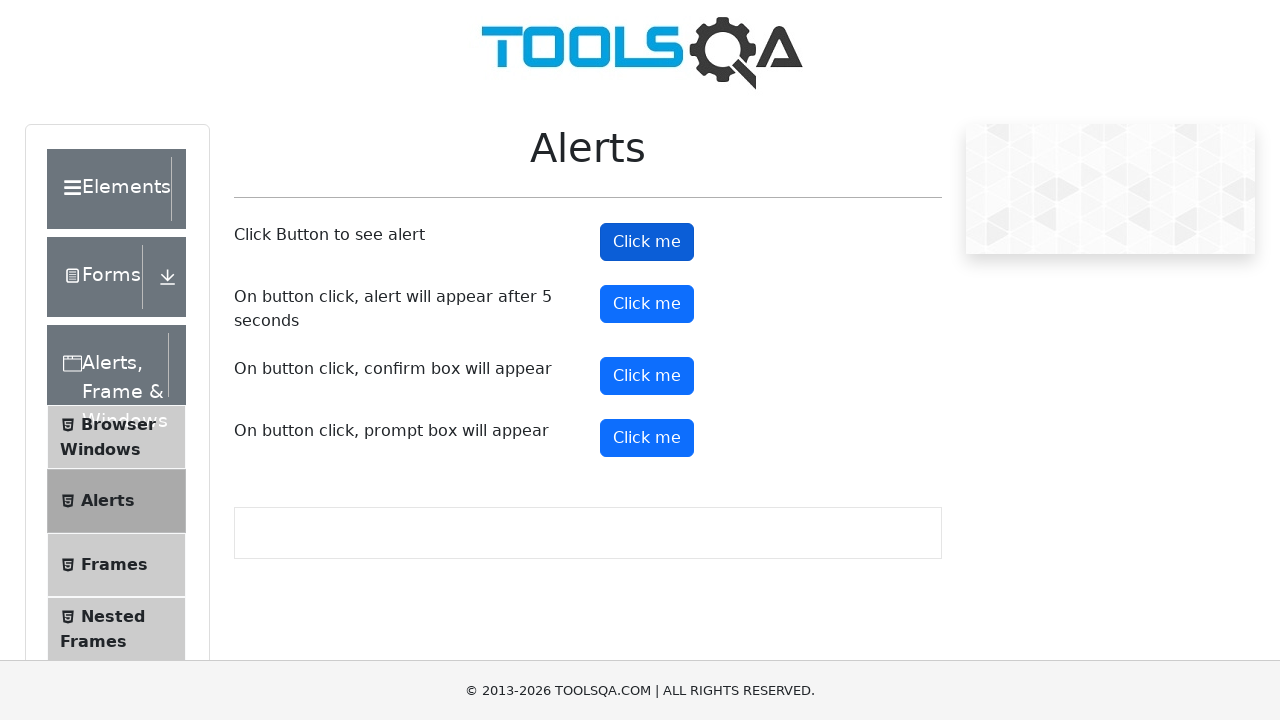

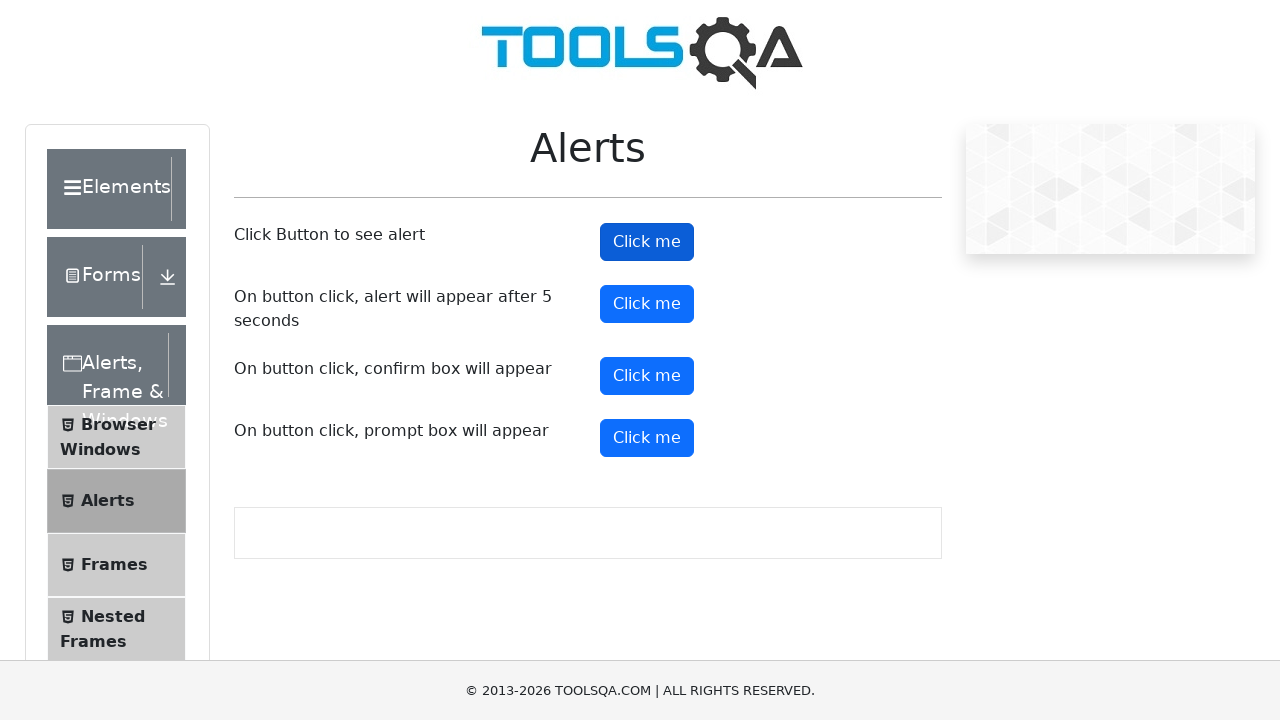